Tests unmarking todo items as complete by unchecking their checkboxes

Starting URL: https://demo.playwright.dev/todomvc

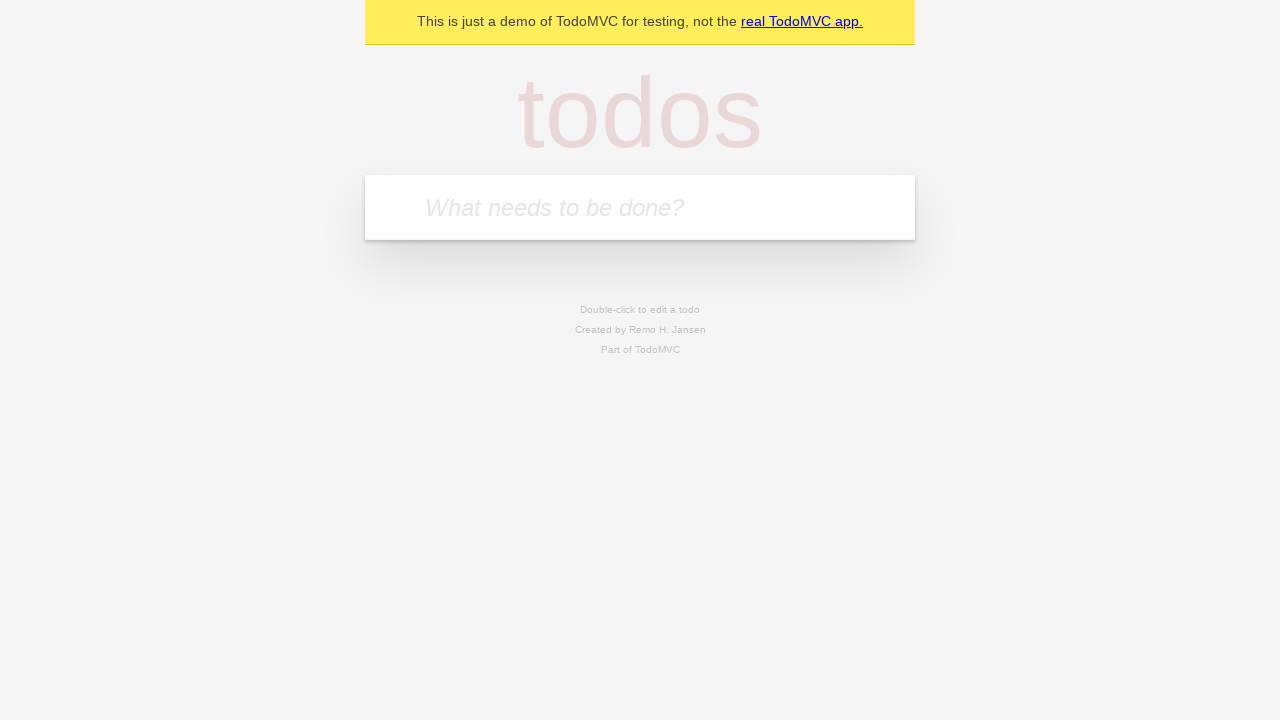

Filled input field with 'Book doctor appointment' on internal:attr=[placeholder="What needs to be done?"i]
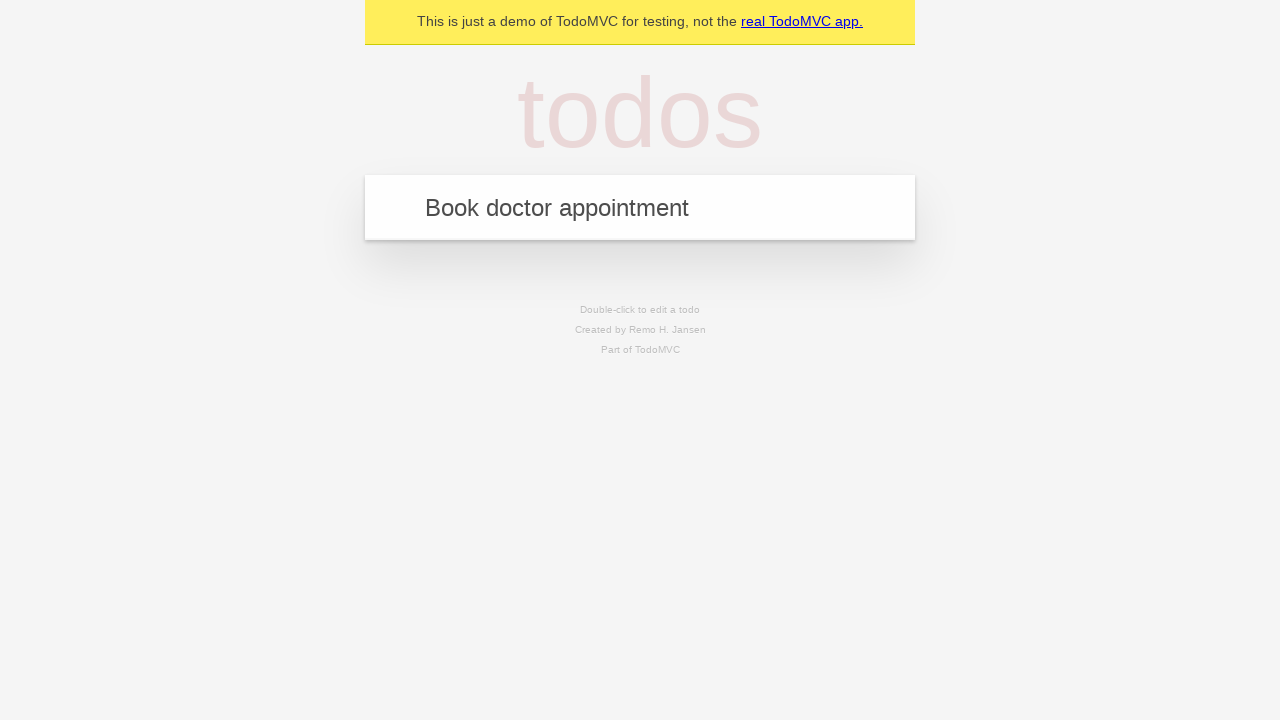

Pressed Enter to create first todo item on internal:attr=[placeholder="What needs to be done?"i]
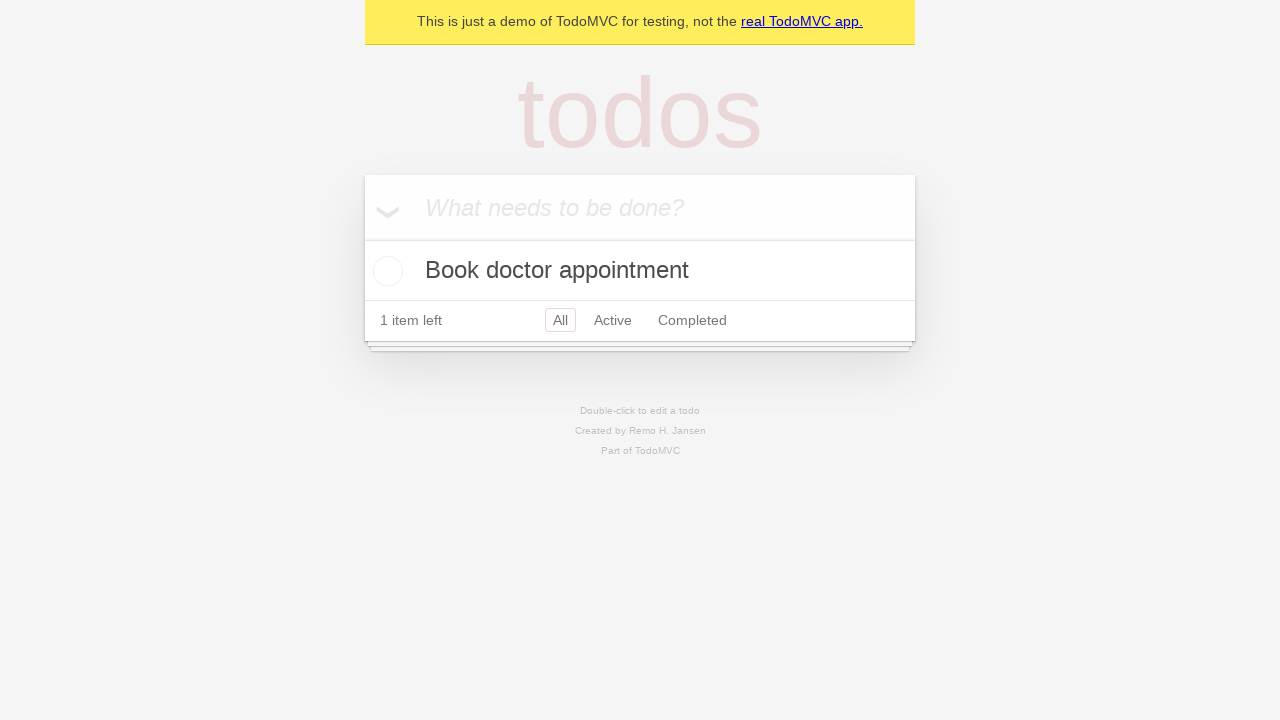

Filled input field with 'Buy birthday gift for Mom' on internal:attr=[placeholder="What needs to be done?"i]
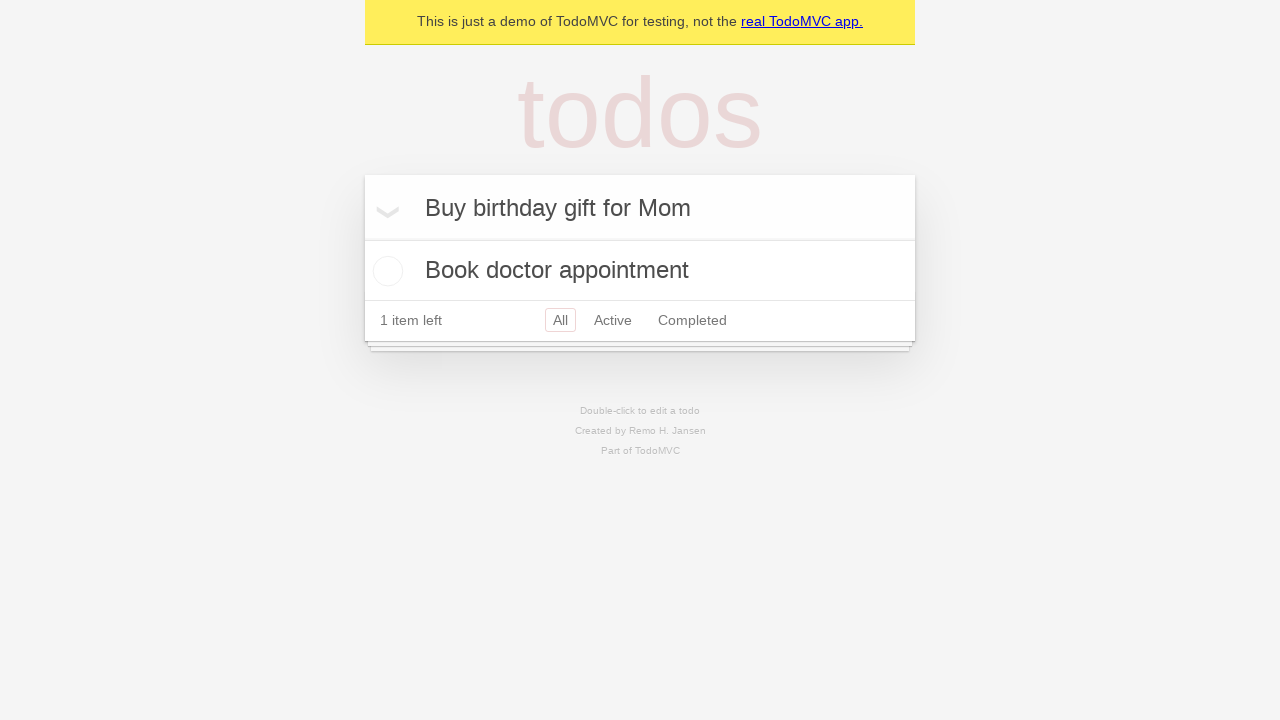

Pressed Enter to create second todo item on internal:attr=[placeholder="What needs to be done?"i]
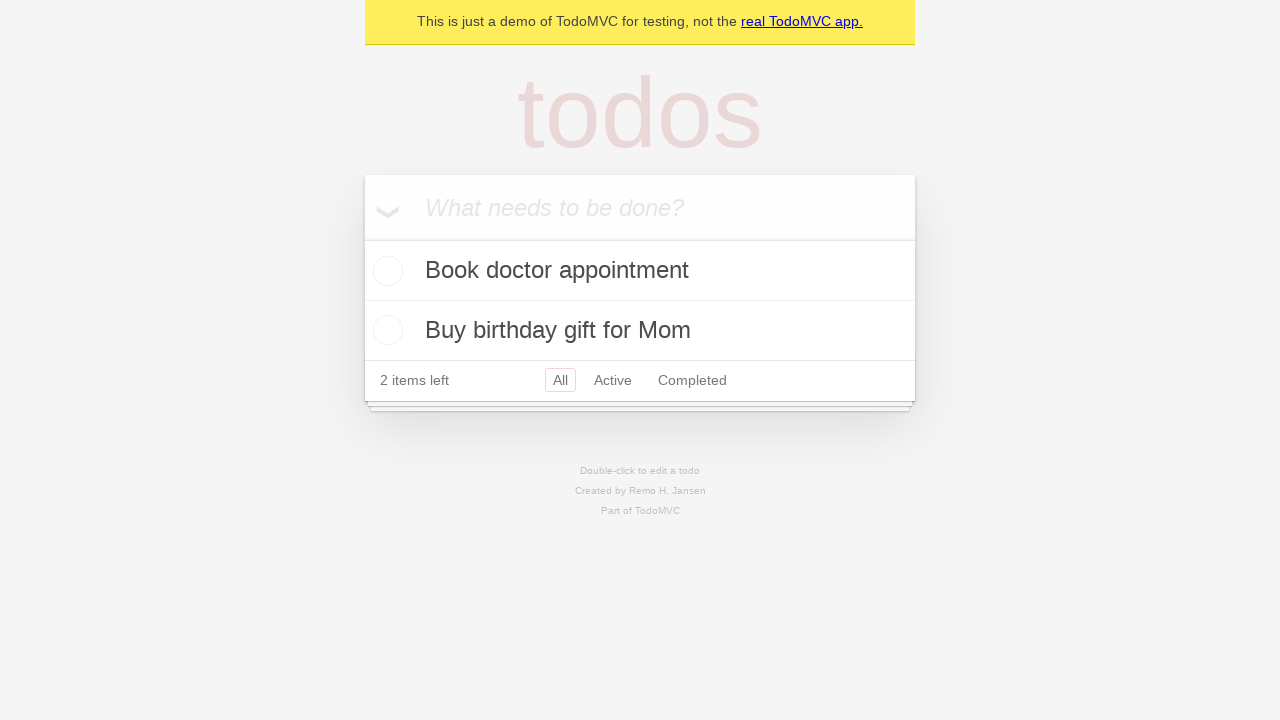

Checked the checkbox for the first todo item at (385, 271) on internal:testid=[data-testid="todo-item"s] >> nth=0 >> internal:role=checkbox
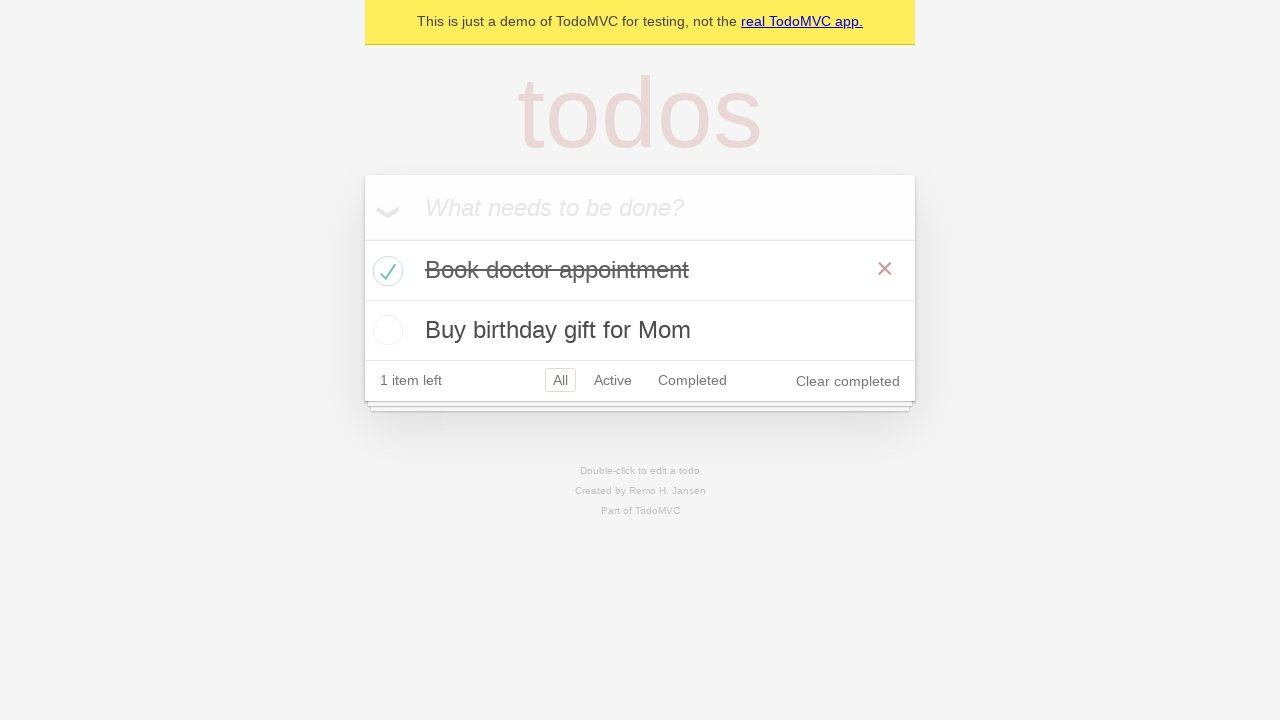

Unchecked the checkbox for the first todo item to mark it as incomplete at (385, 271) on internal:testid=[data-testid="todo-item"s] >> nth=0 >> internal:role=checkbox
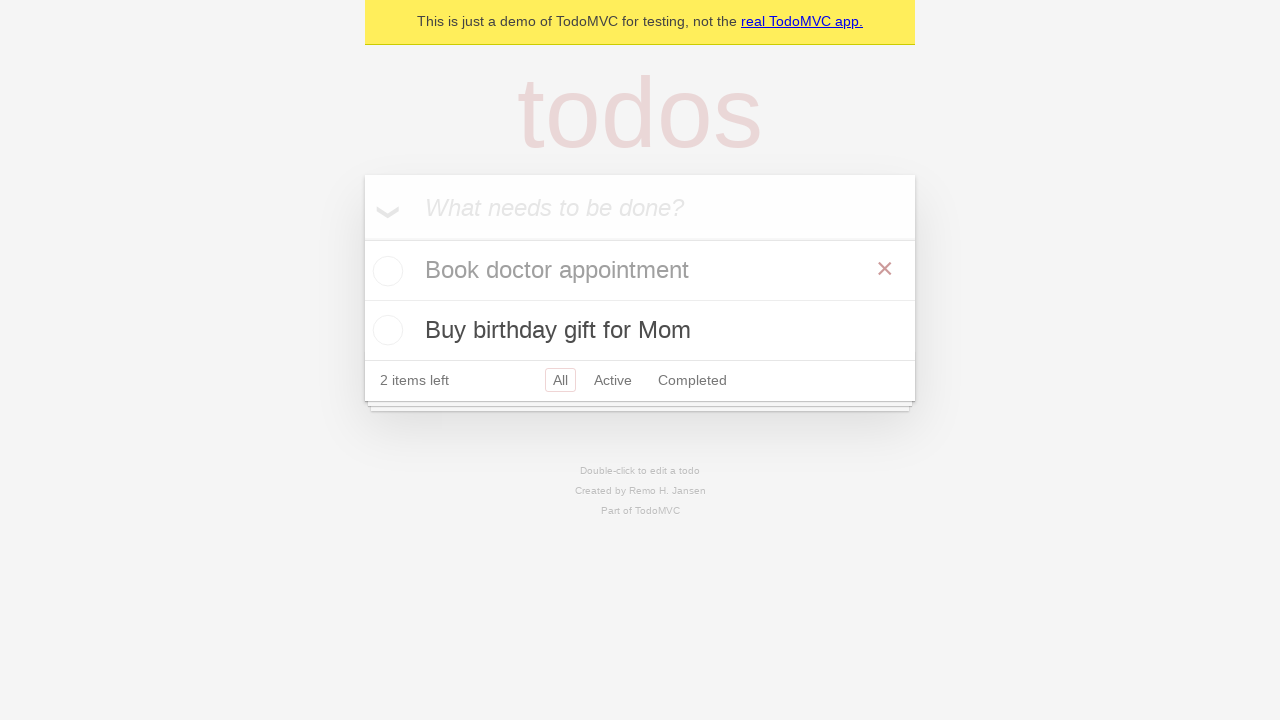

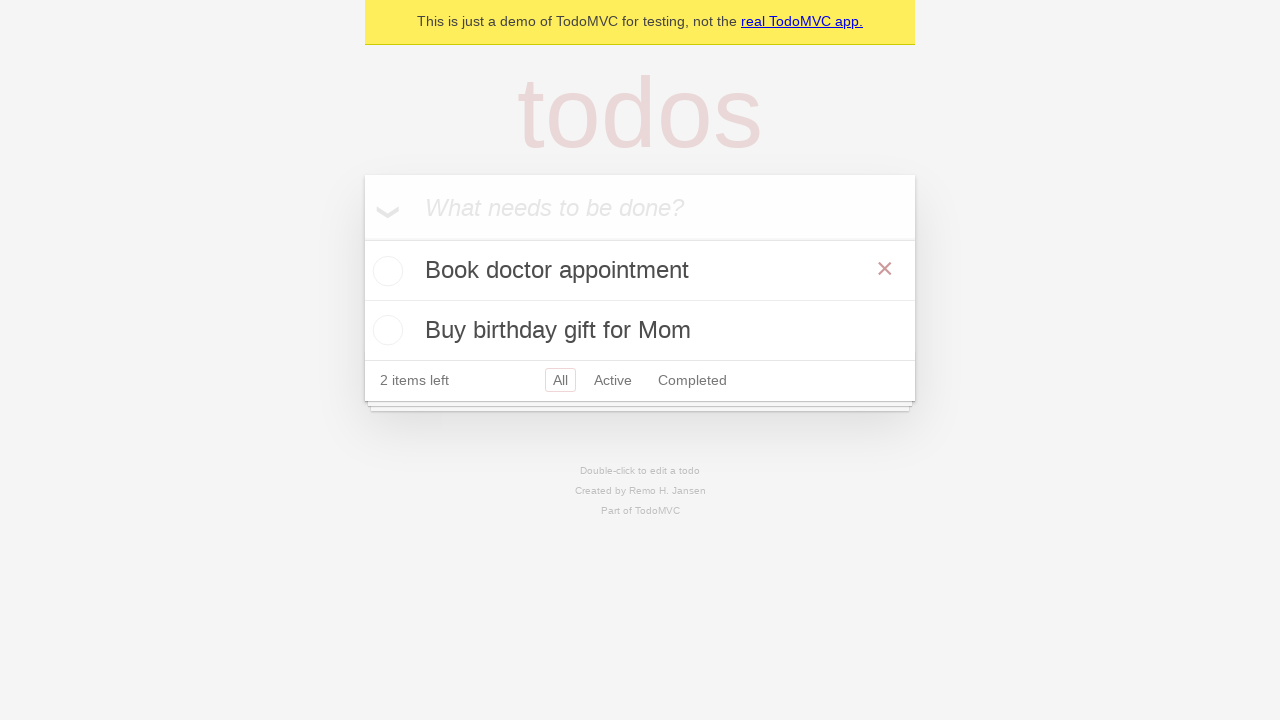